Tests navigation to the Nested Frames page by clicking on the Nested Frames link from the main page

Starting URL: https://the-internet.herokuapp.com/

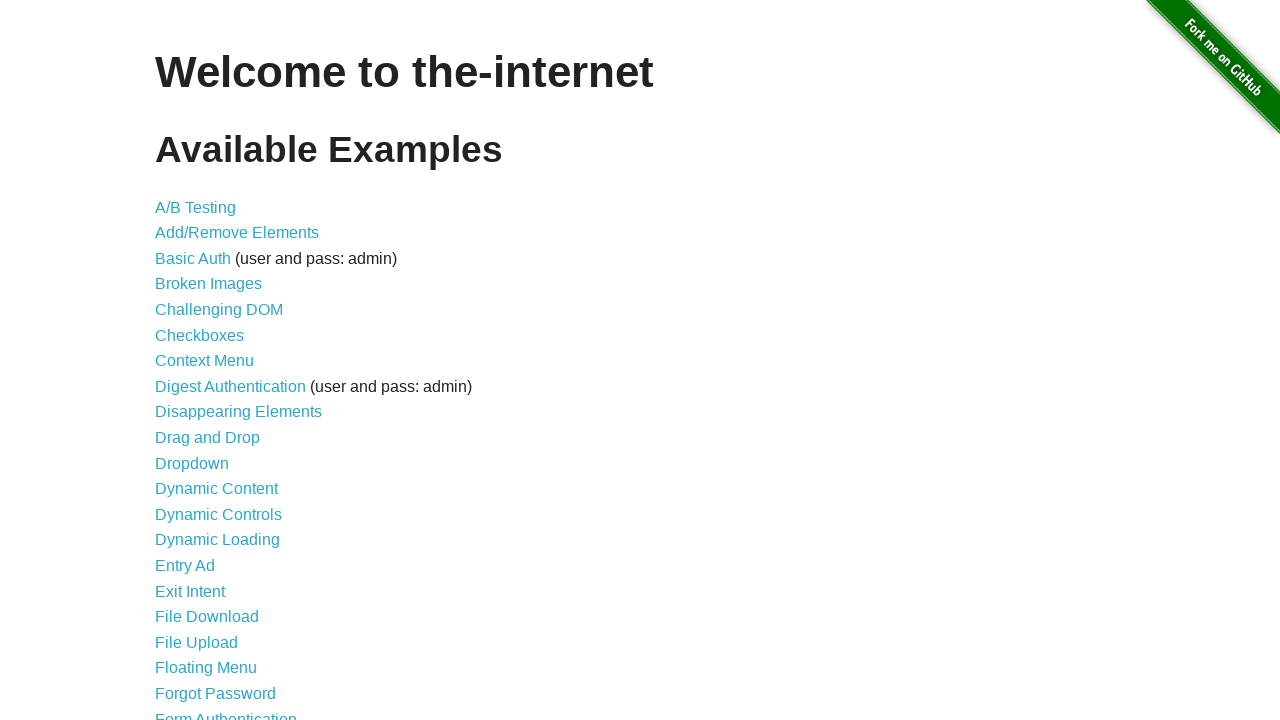

Clicked on the Nested Frames link from the main page at (210, 395) on a:text('Nested Frames')
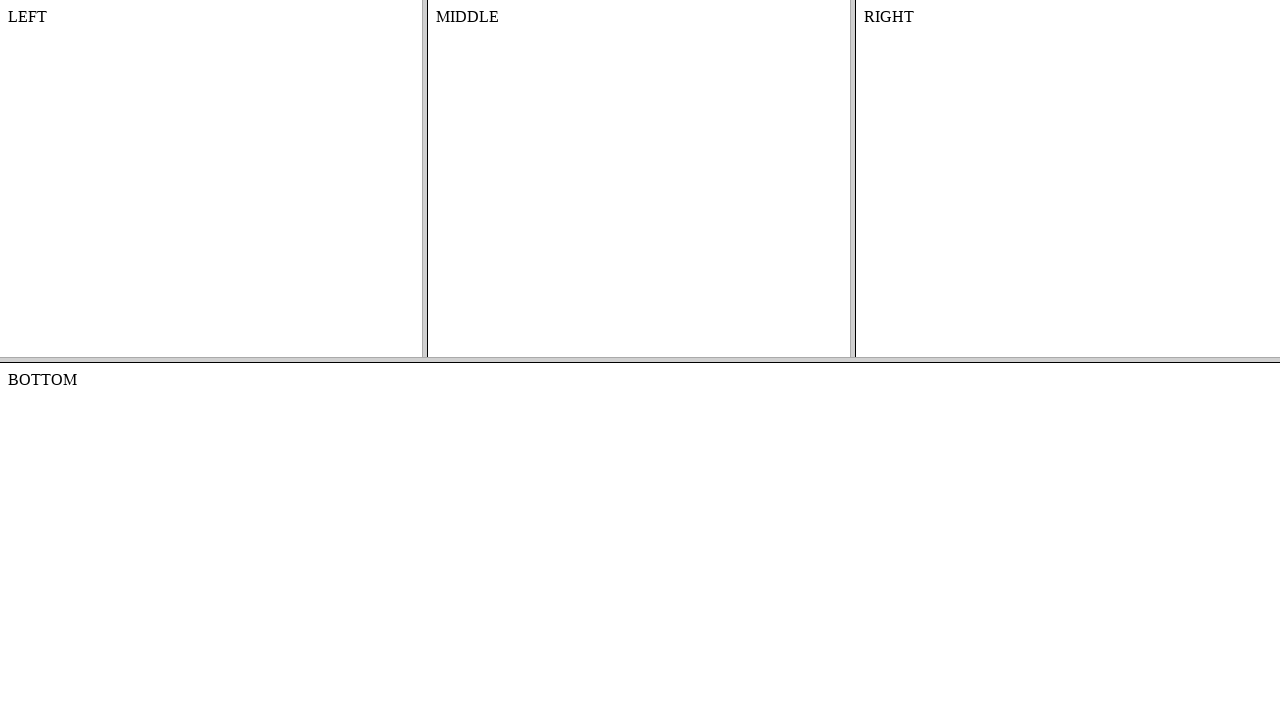

Nested Frames page loaded successfully
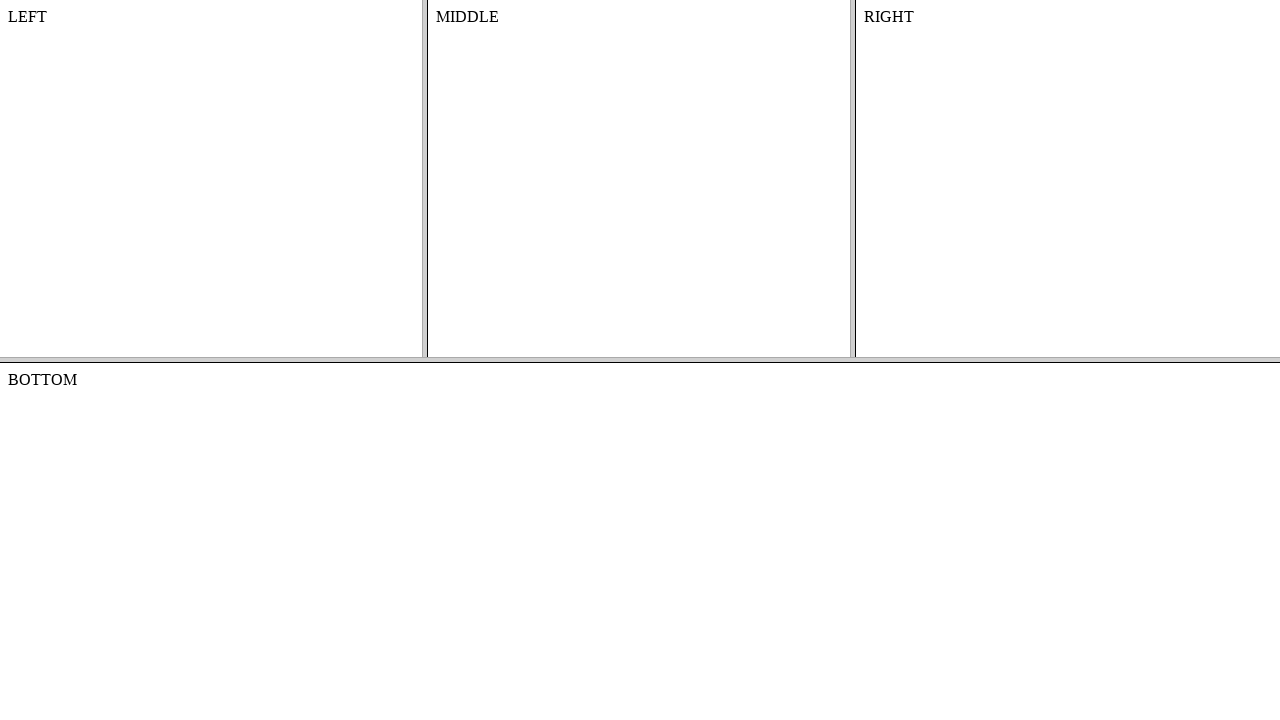

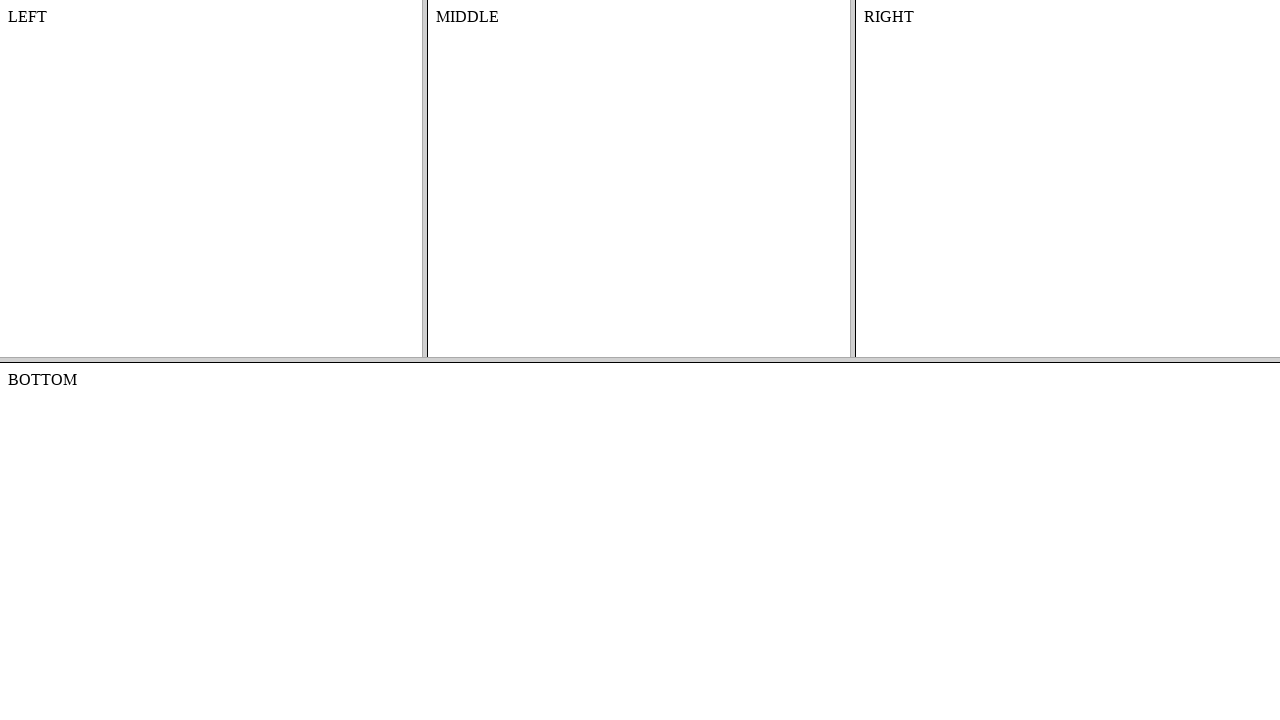